Tests container-restricted drag and drop where an element cannot be dragged outside its container

Starting URL: https://demoqa.com/dragabble

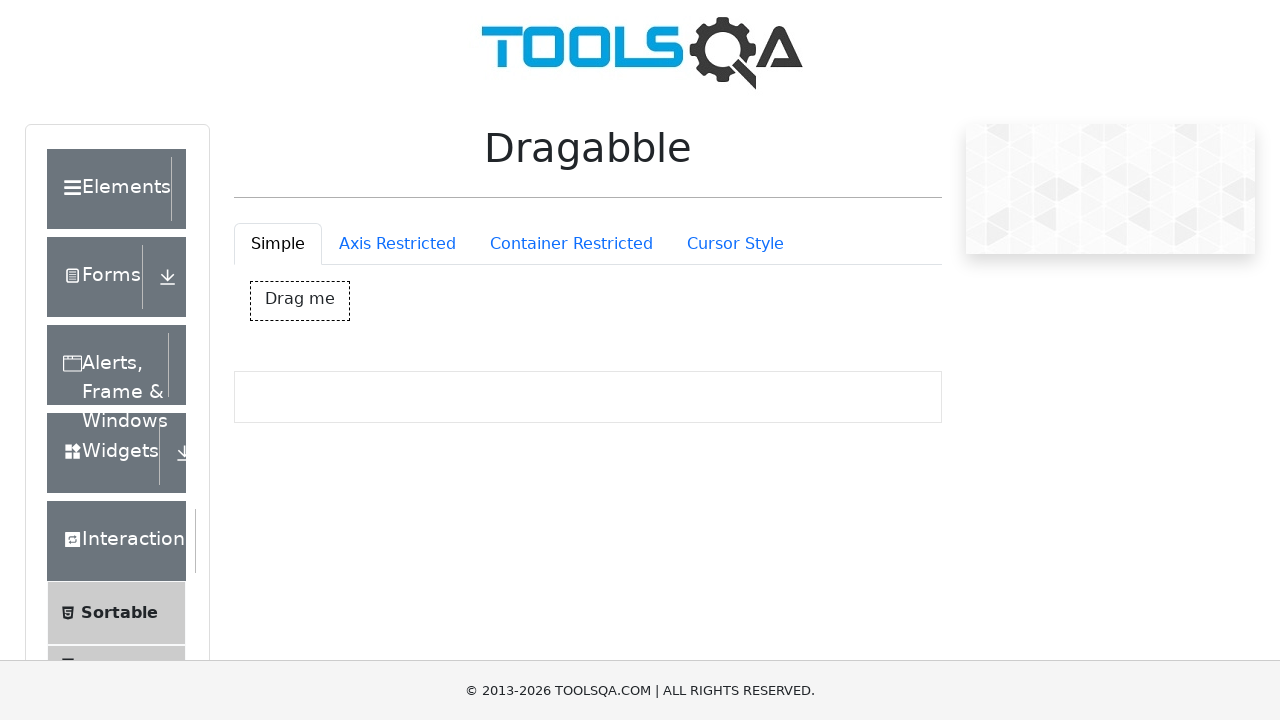

Clicked on Container Restricted tab at (571, 244) on #draggableExample-tab-containerRestriction
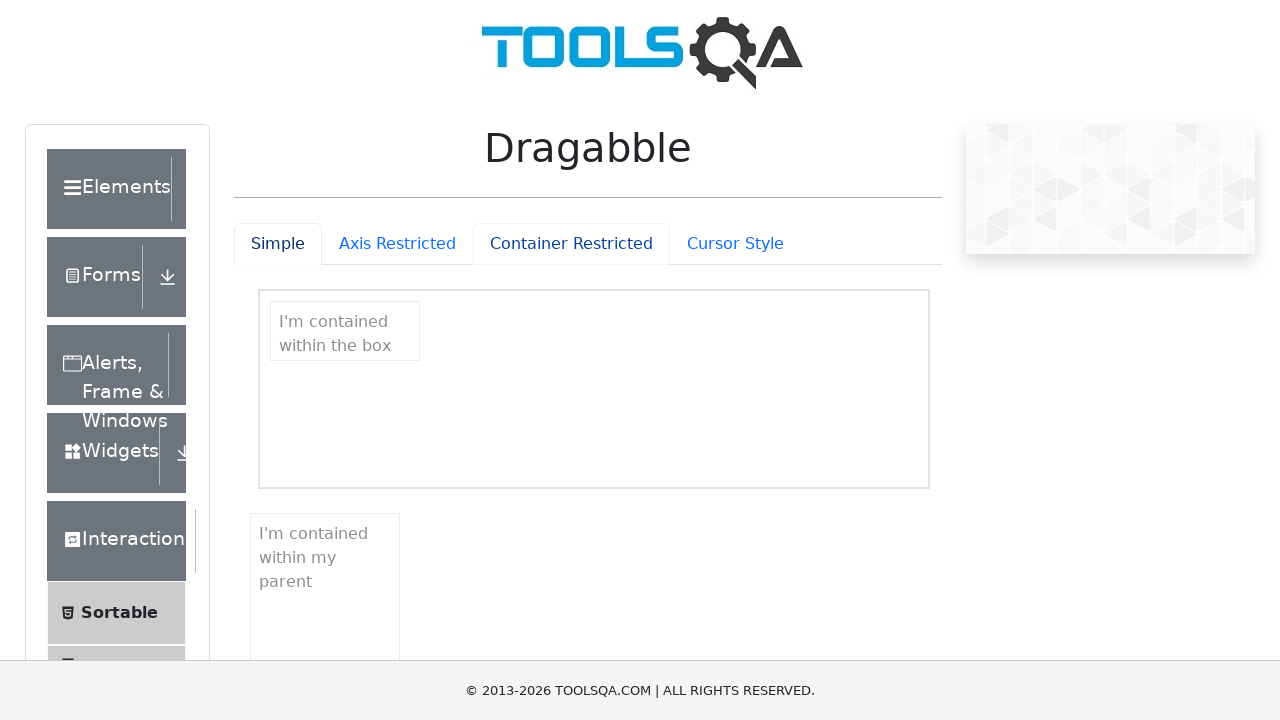

Located the draggable element within container
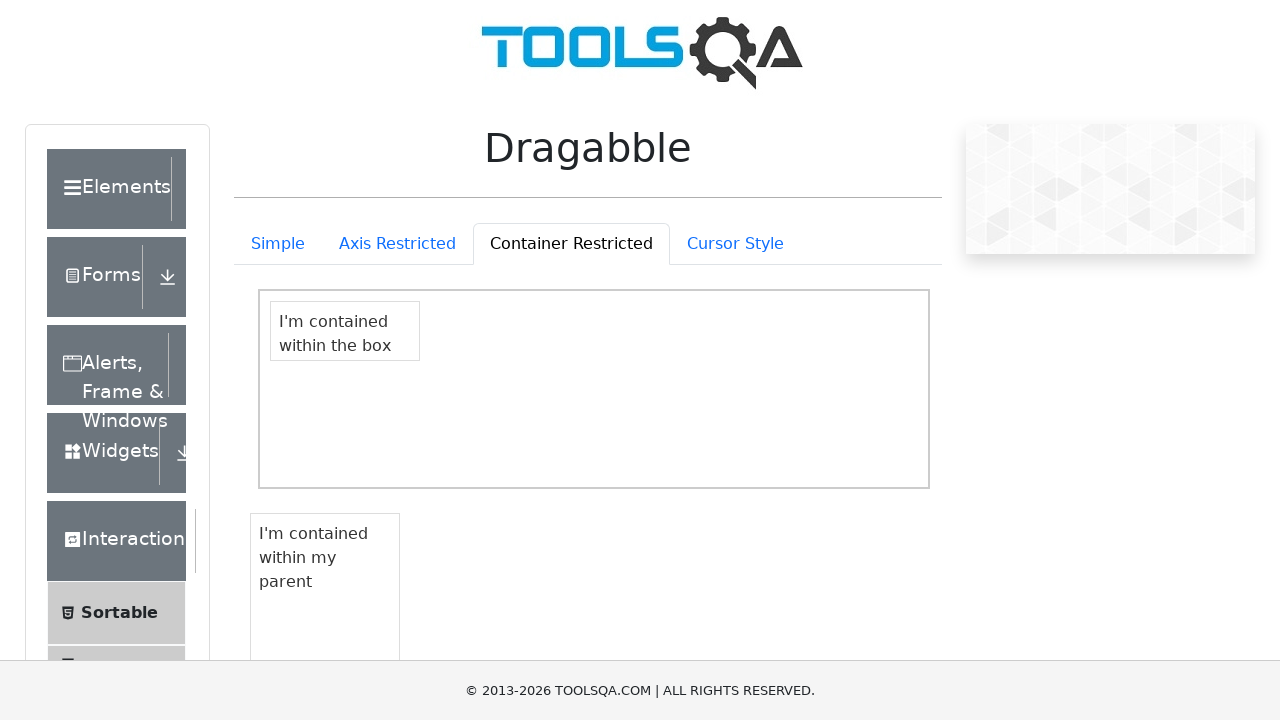

Retrieved bounding box of draggable element
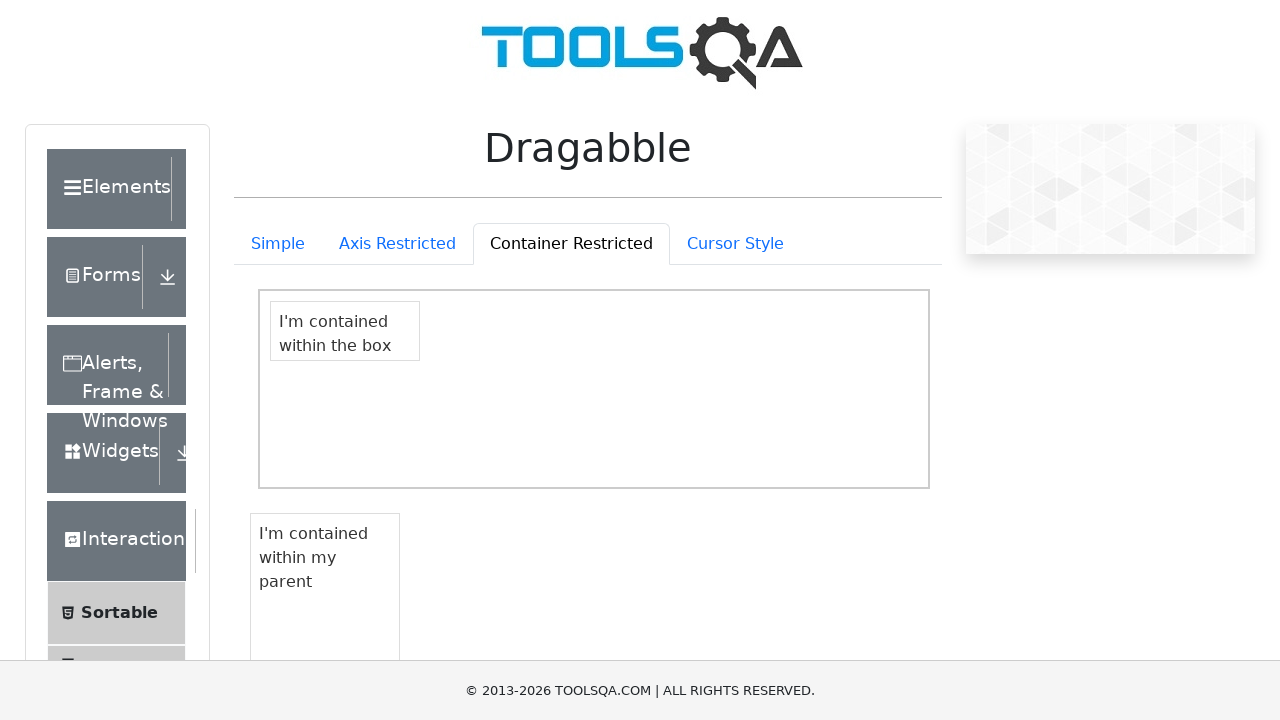

Moved mouse to center of draggable element at (345, 331)
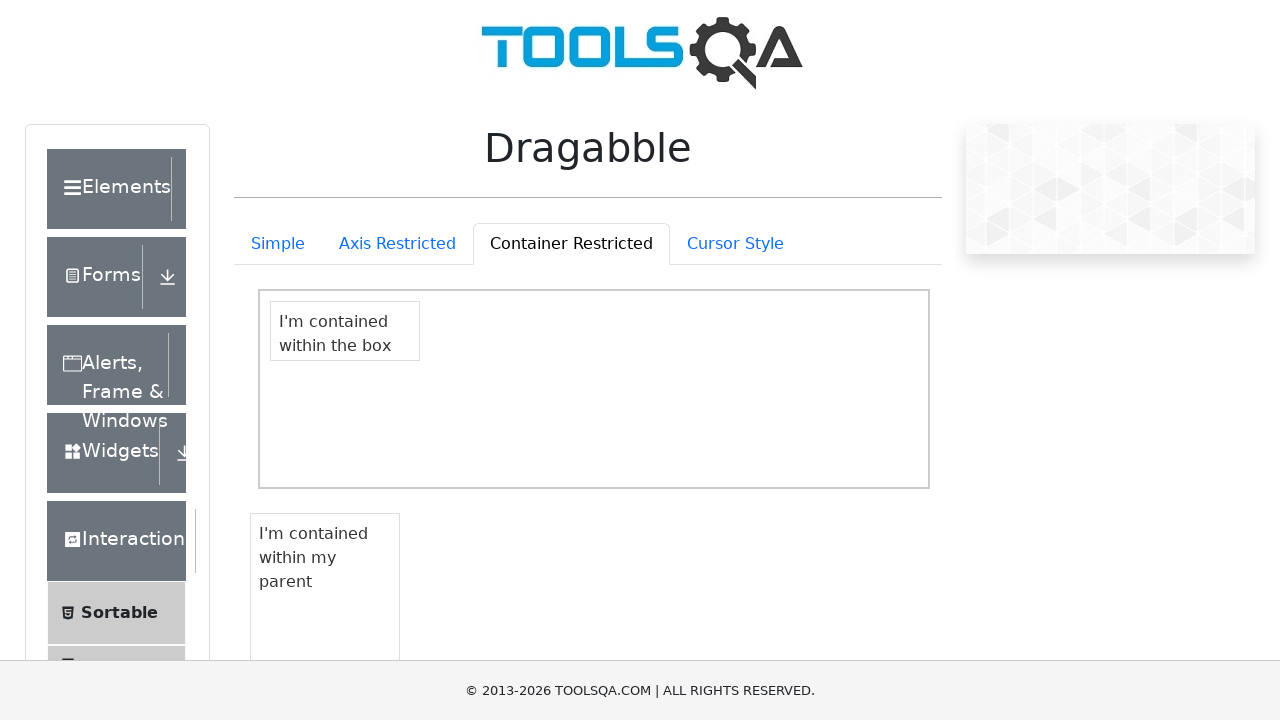

Pressed mouse button down to start drag at (345, 331)
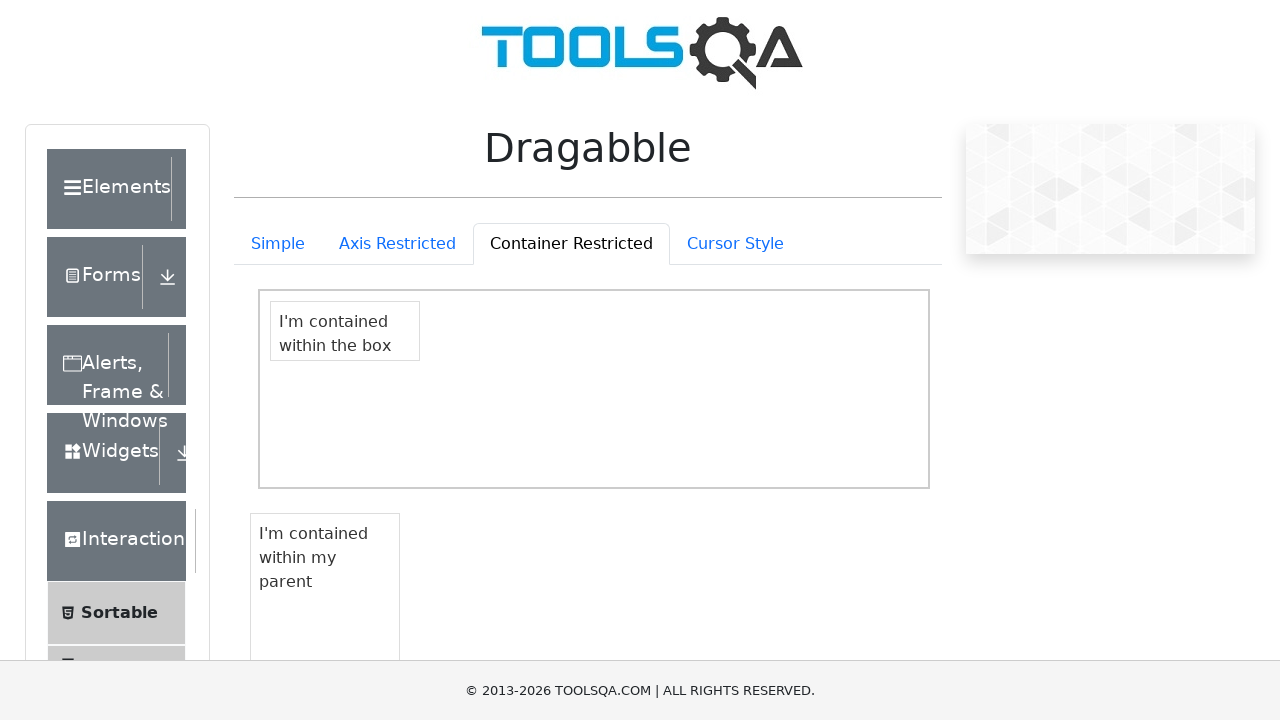

Moved mouse to attempt dragging element outside container at (245, 231)
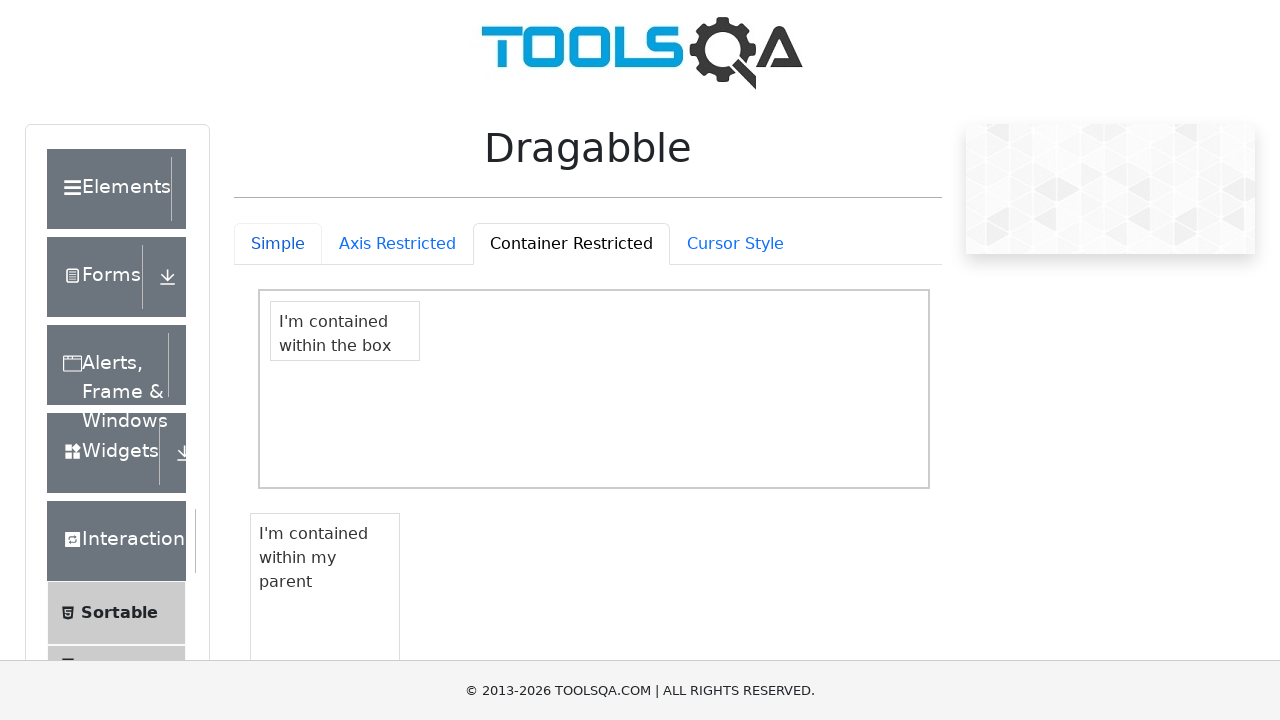

Released mouse button to complete drag attempt at (245, 231)
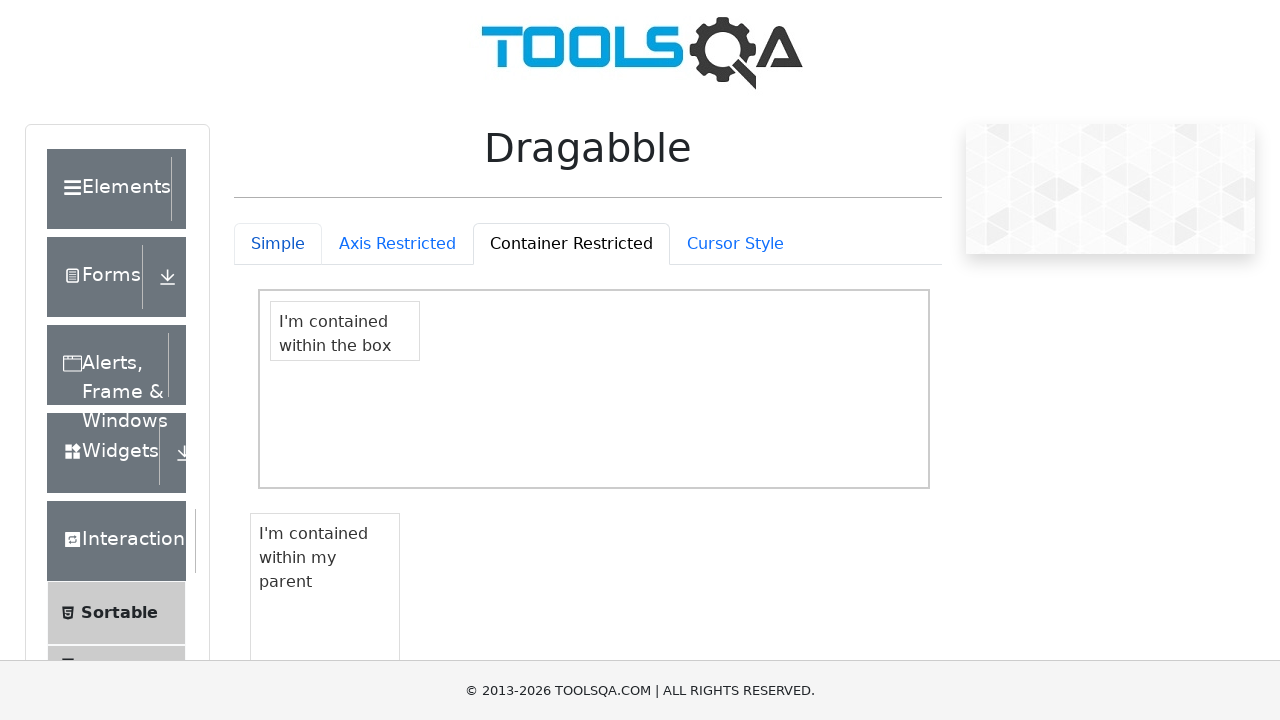

Verified that element remained at origin and did not move outside container
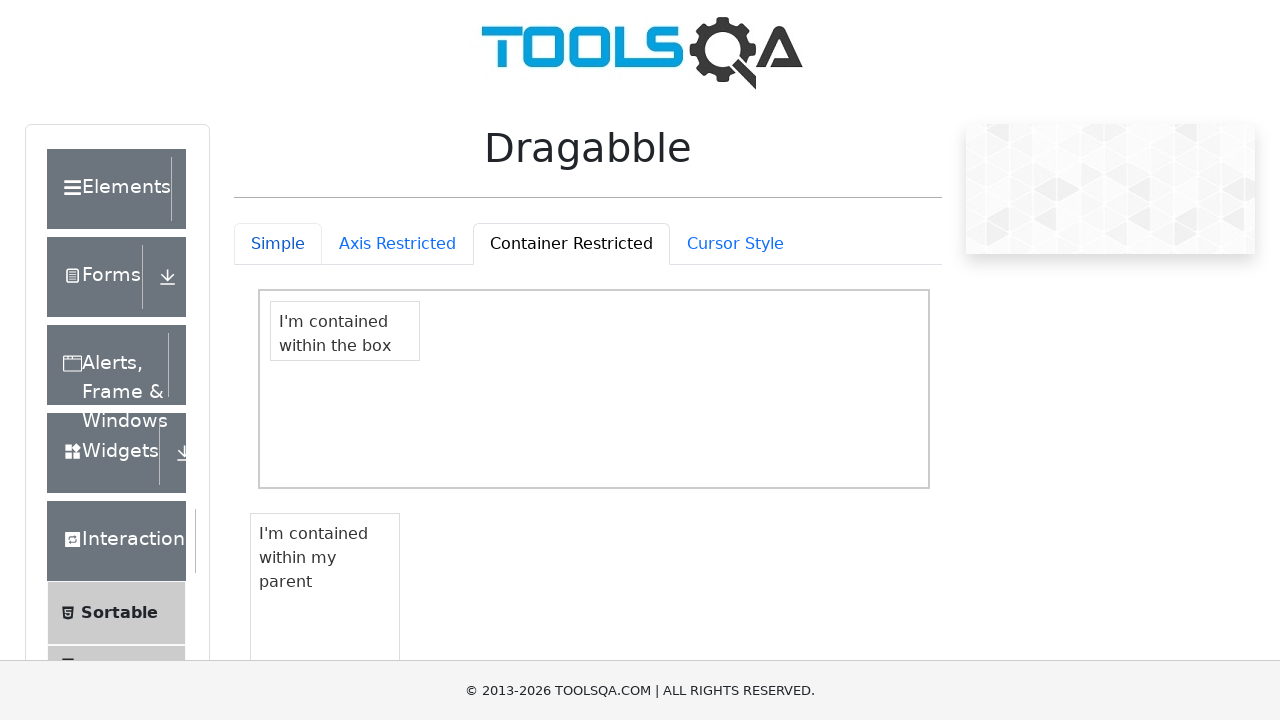

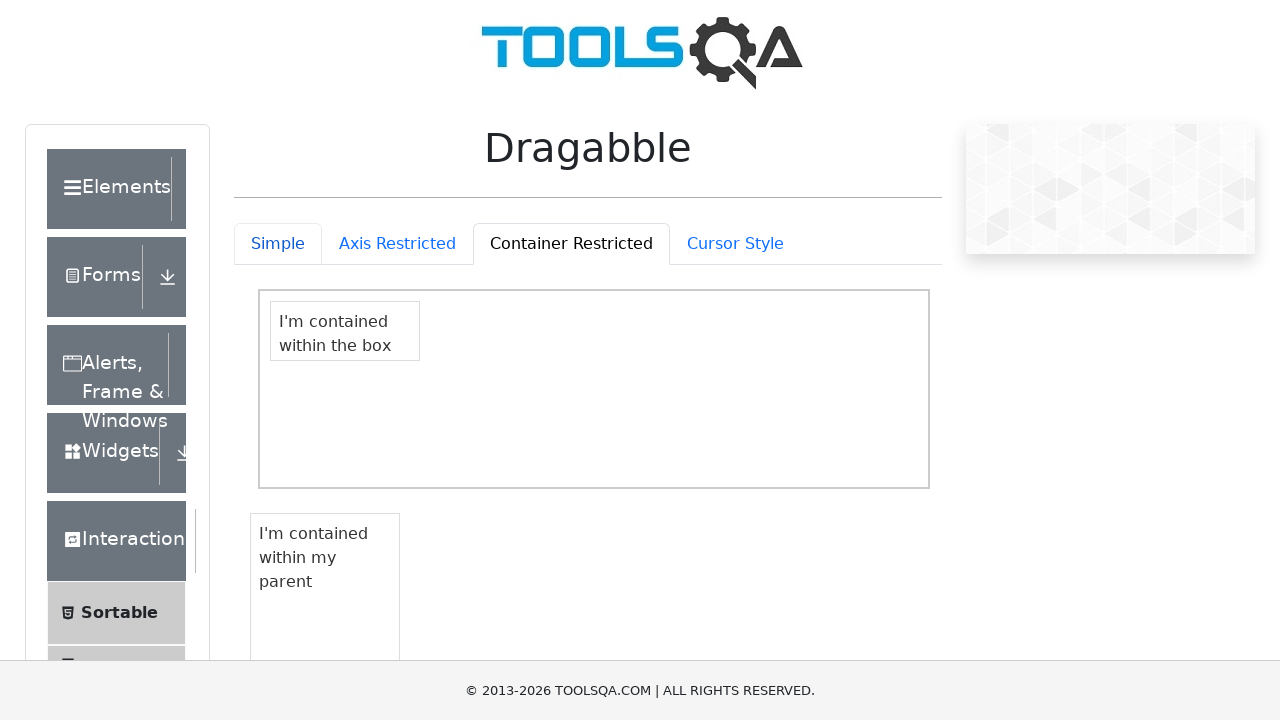